Tests window handling by clicking a blinking text link that opens a new window, switching to the child window, and verifying content is displayed

Starting URL: https://rahulshettyacademy.com/loginpagePractise/

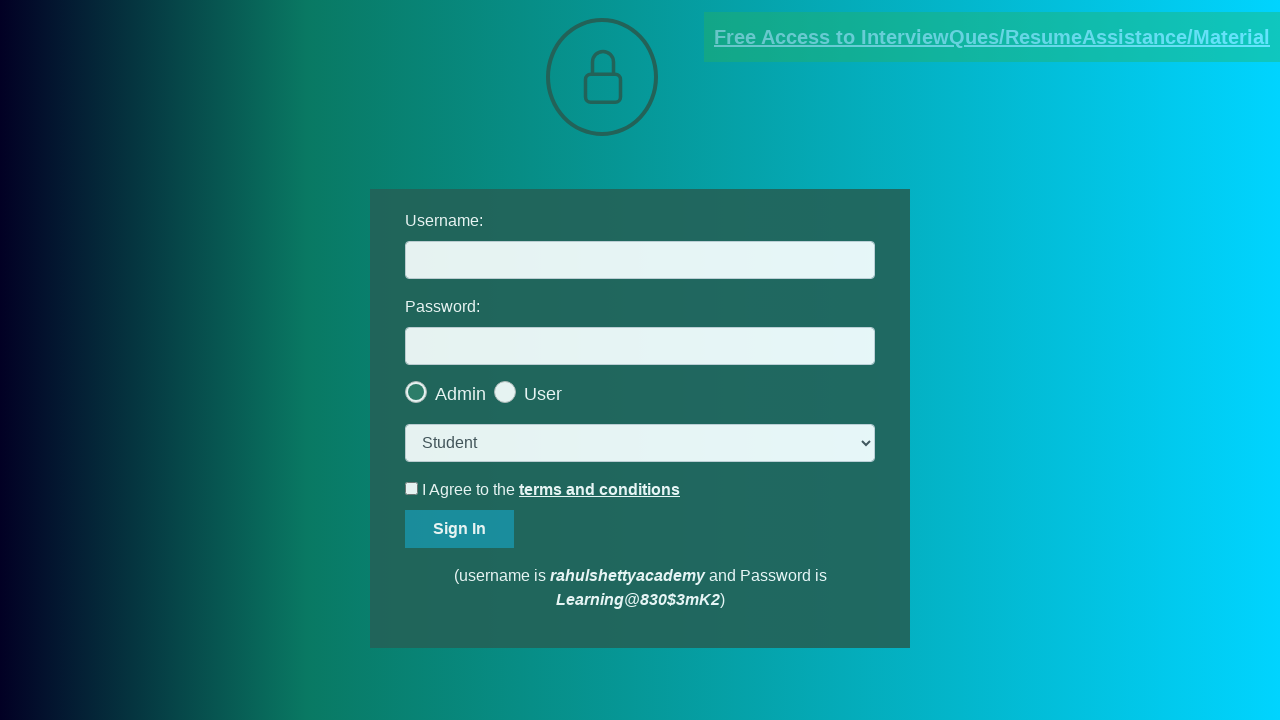

Clicked blinking text link to open new window at (992, 37) on a.blinkingText
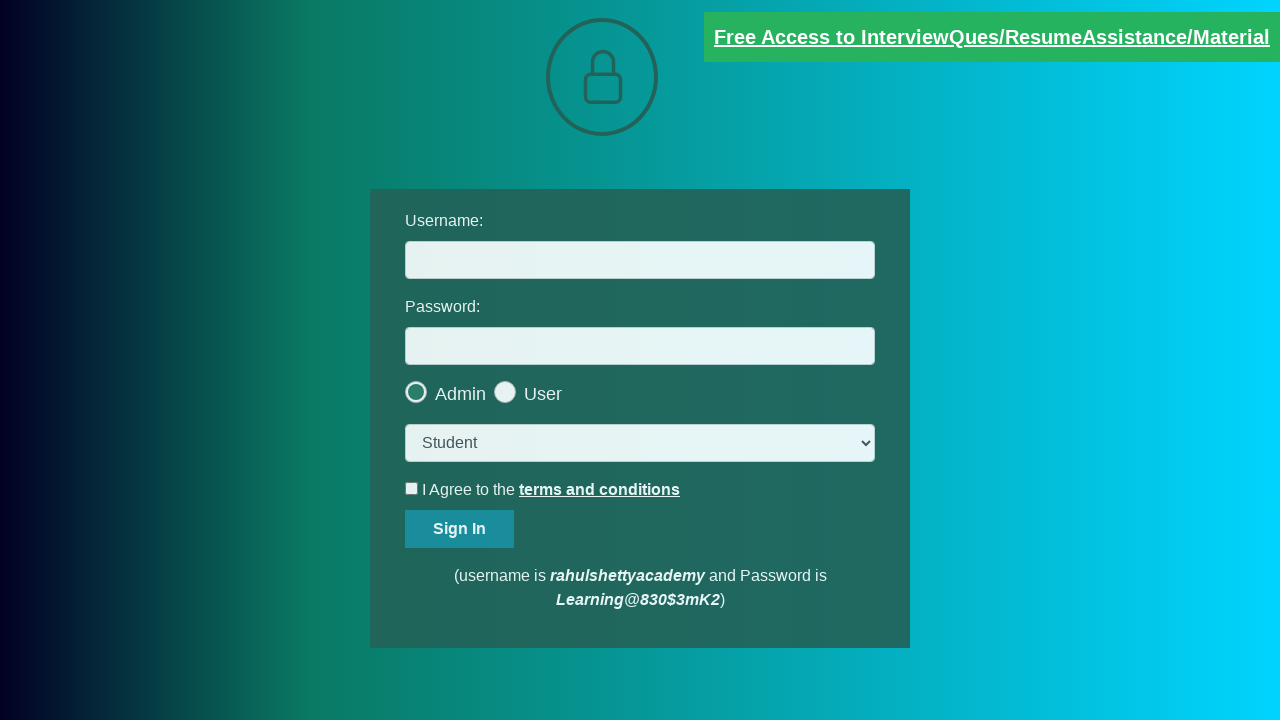

Captured new child window/page
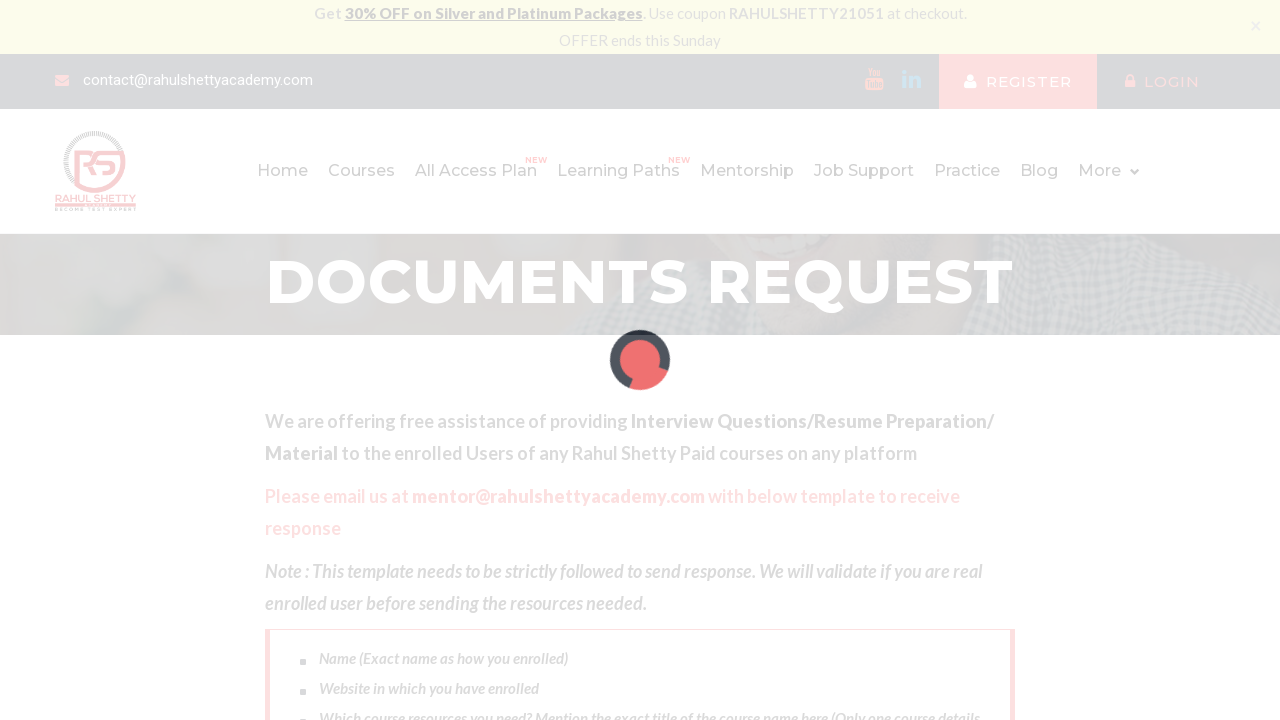

Child window loaded and red paragraph element appeared
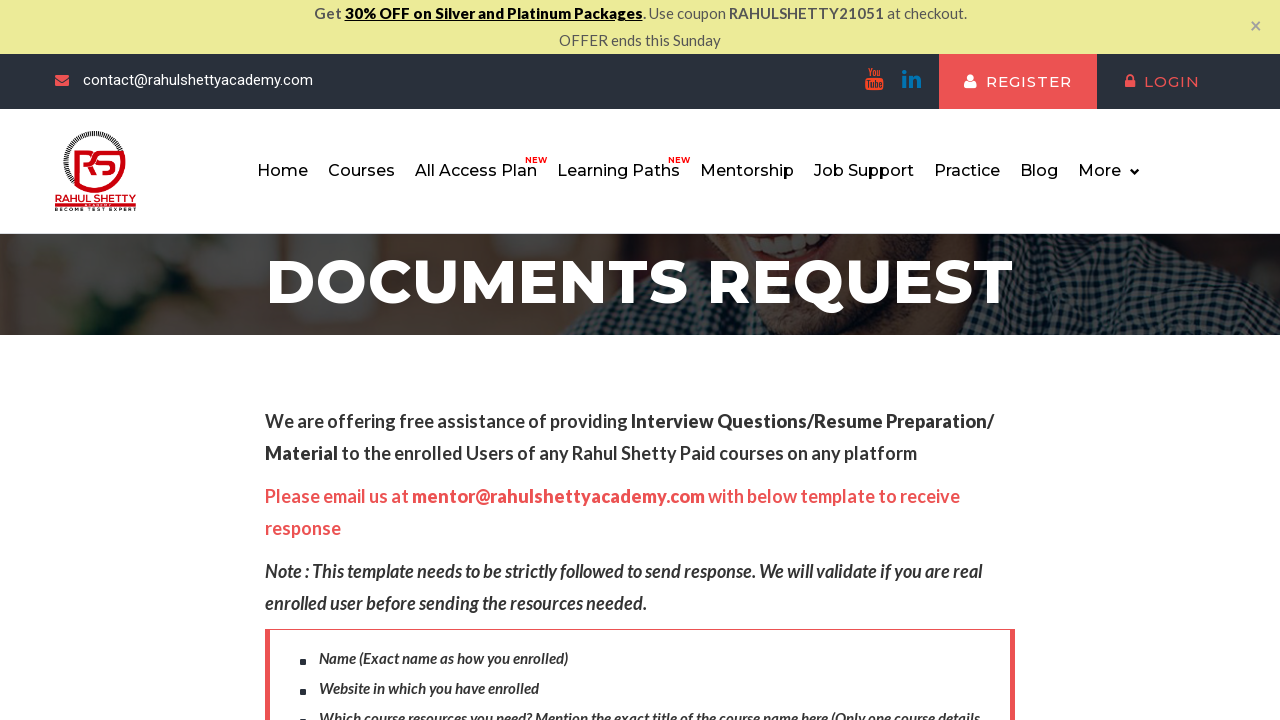

Retrieved text content from red paragraph: 'Please email us at mentor@rahulshettyacademy.com with below template to receive response '
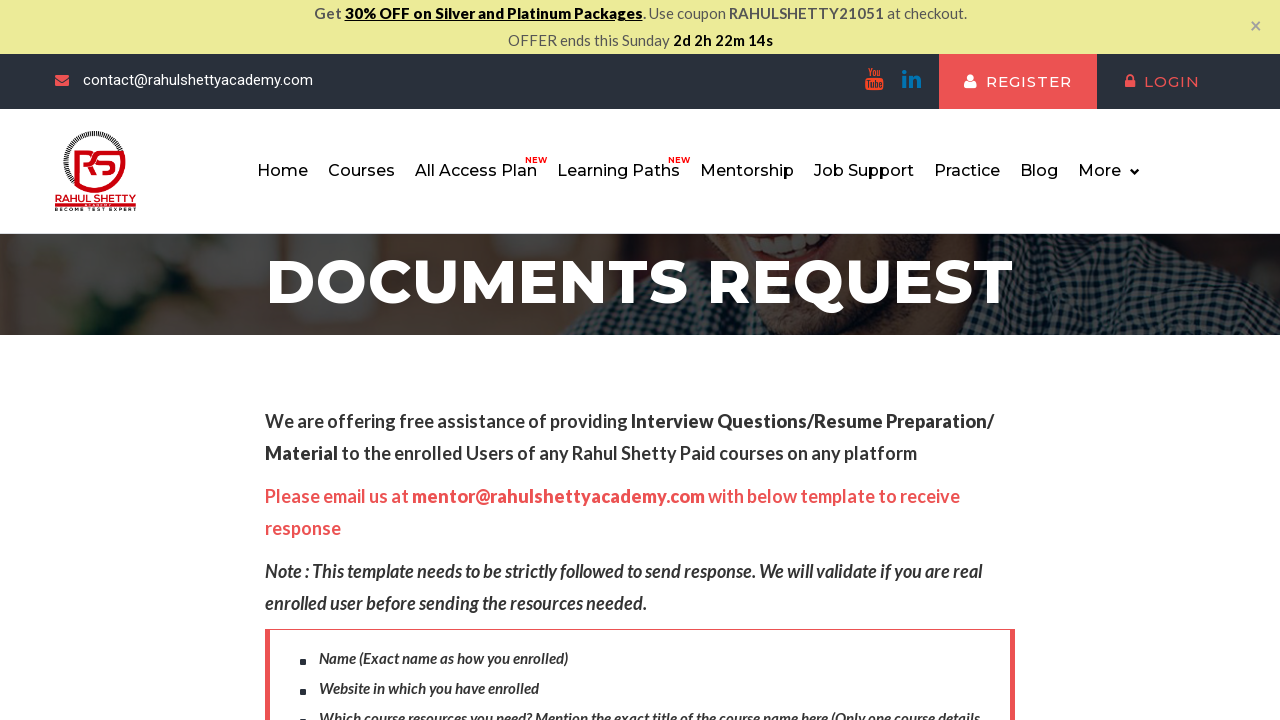

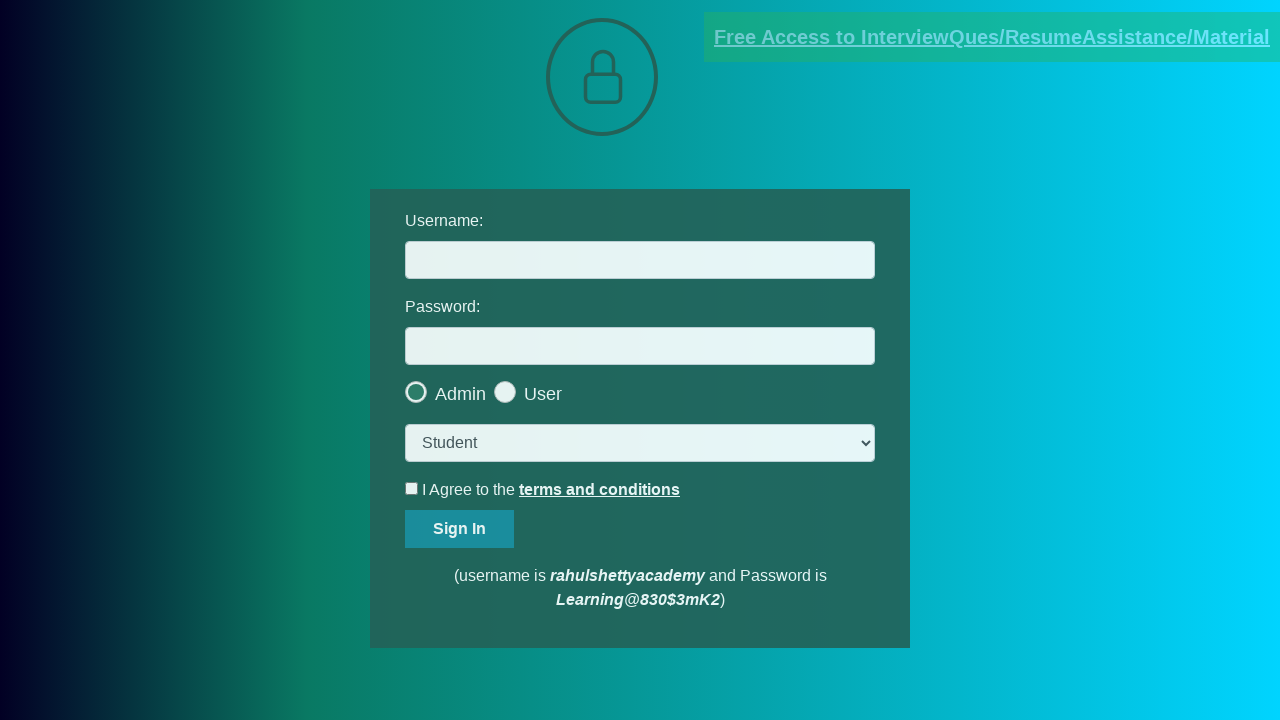